Tests the dynamic controls page by clicking the "Enable" button and waiting for the text input field to become enabled within a timeout period.

Starting URL: http://the-internet.herokuapp.com/dynamic_controls

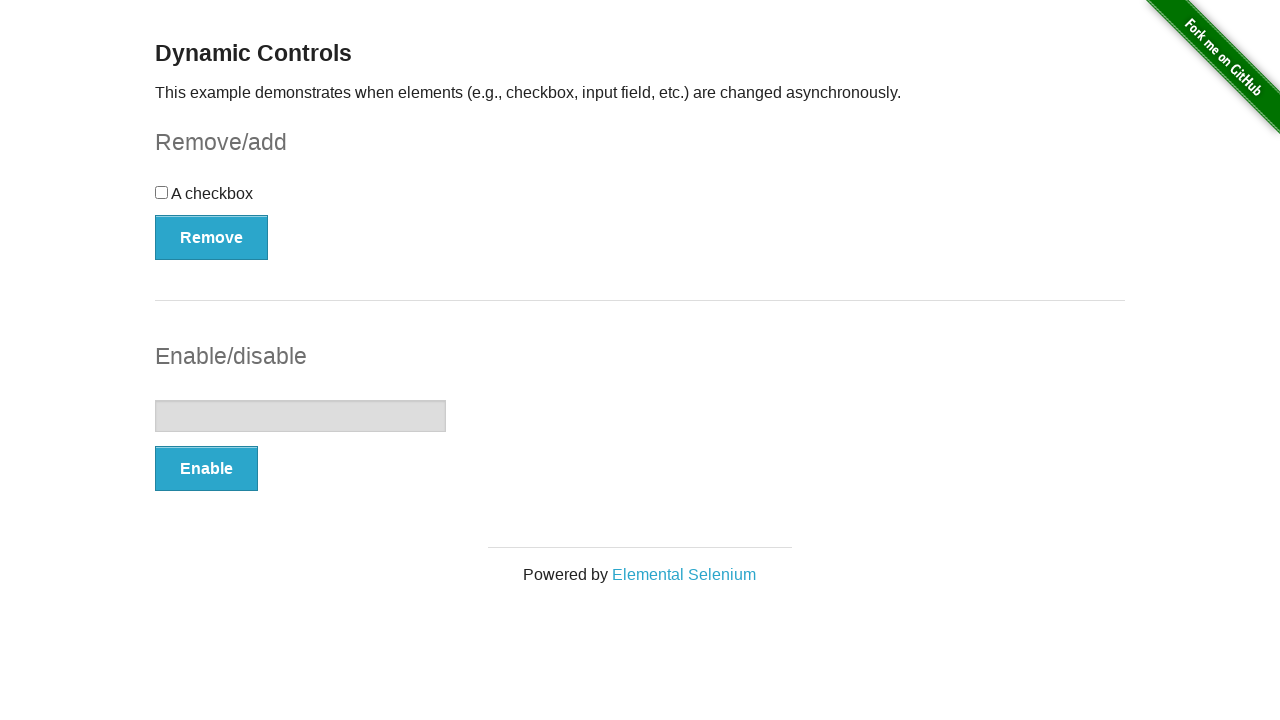

Clicked the Enable button at (206, 469) on xpath=//*[@id='input-example']/button
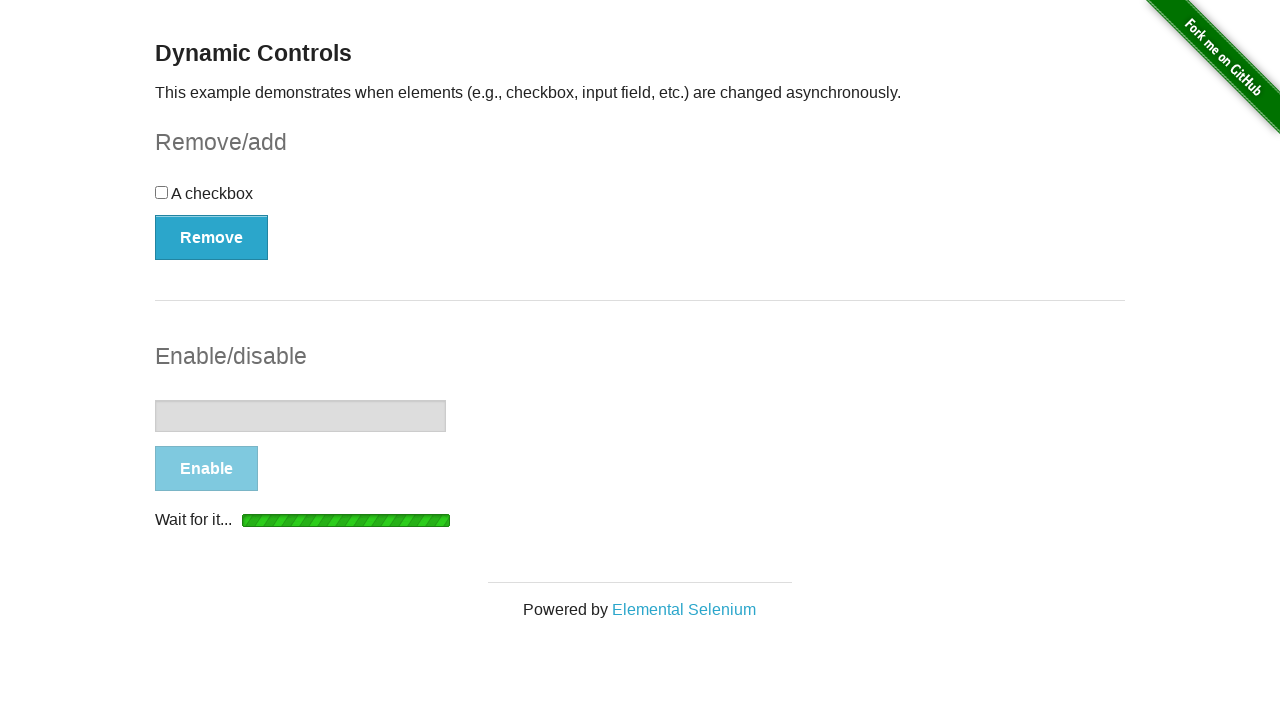

Text input field did not become enabled within timeout
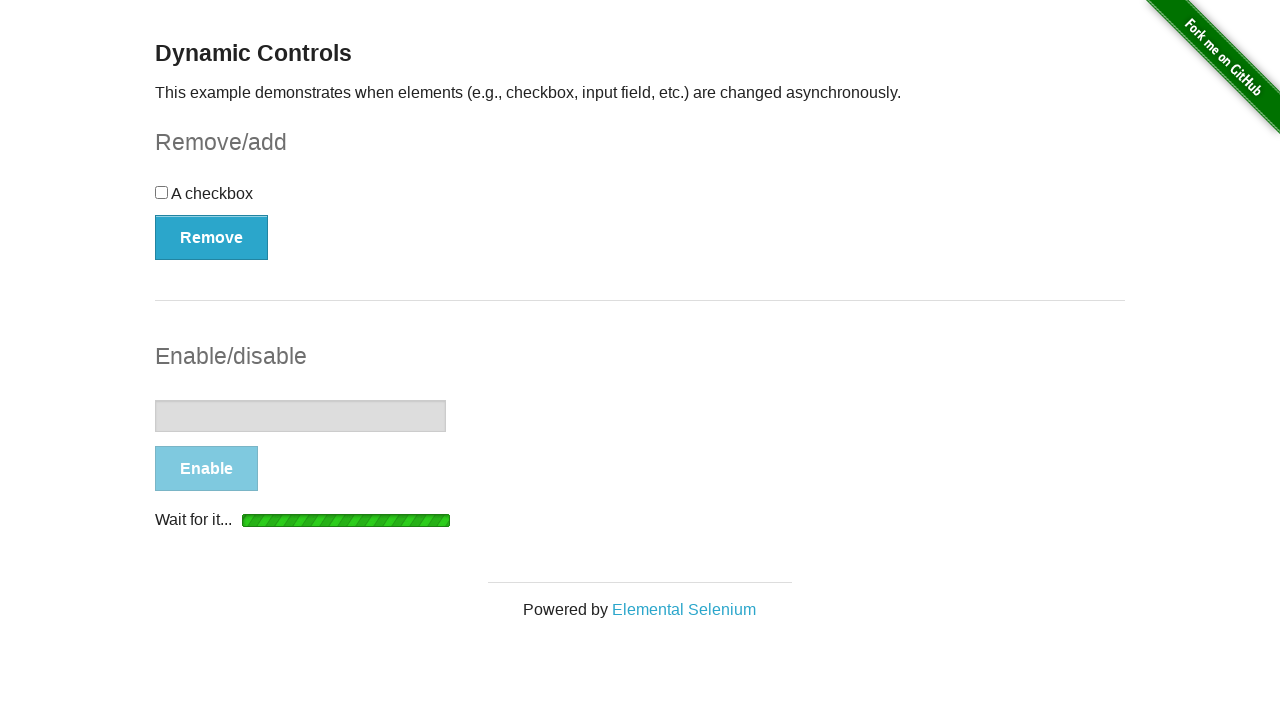

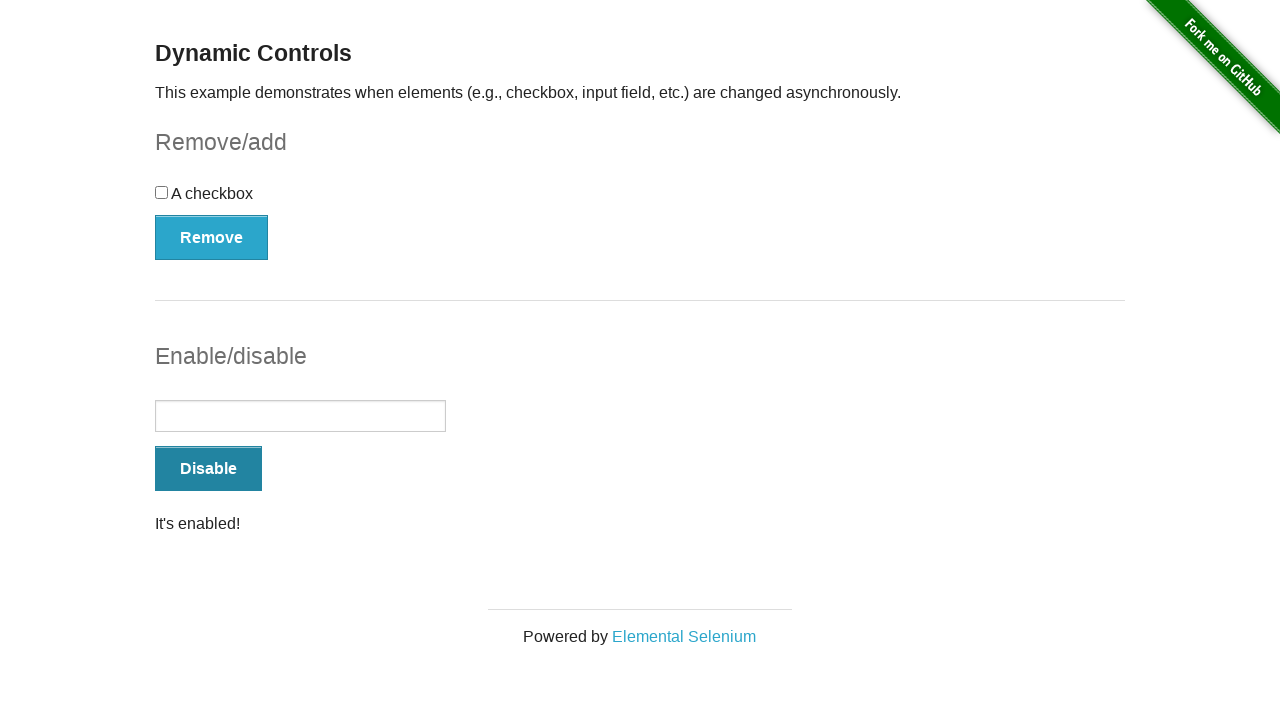